Tests the complete scooter order flow by clicking the top order button, filling out the customer information form (name, surname, address, metro station, phone), then completing the rental details form (delivery date, rental period, scooter color, comments), and submitting the order.

Starting URL: https://qa-scooter.praktikum-services.ru/

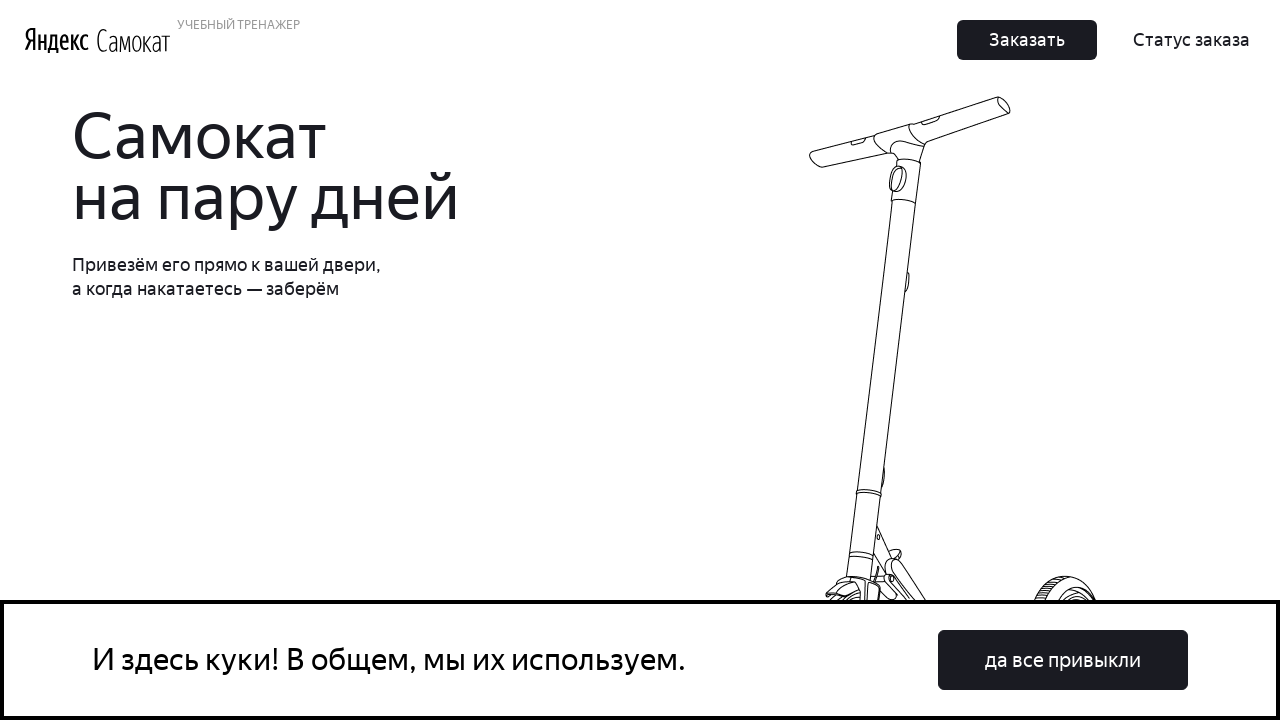

Clicked the top order button at (1027, 40) on .Button_Button__ra12g
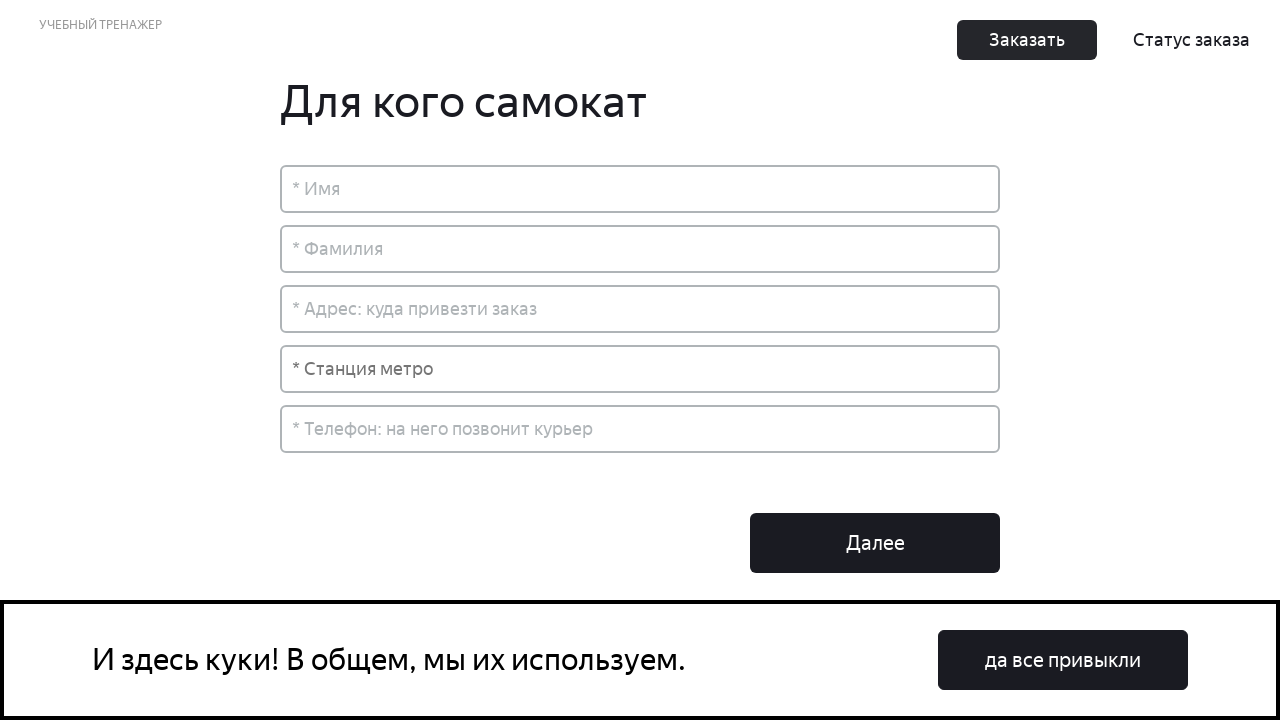

Filled name field with 'Кирилл' on input[placeholder='* Имя']
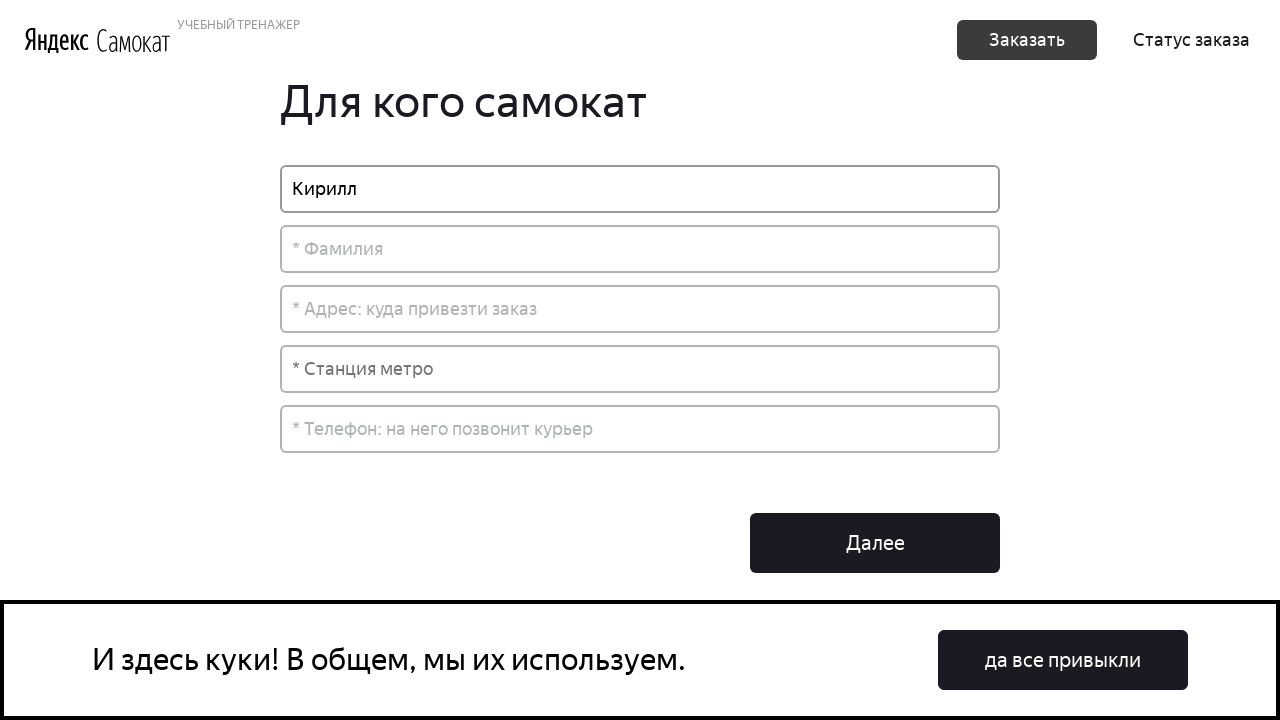

Filled surname field with 'Генин' on input[placeholder='* Фамилия']
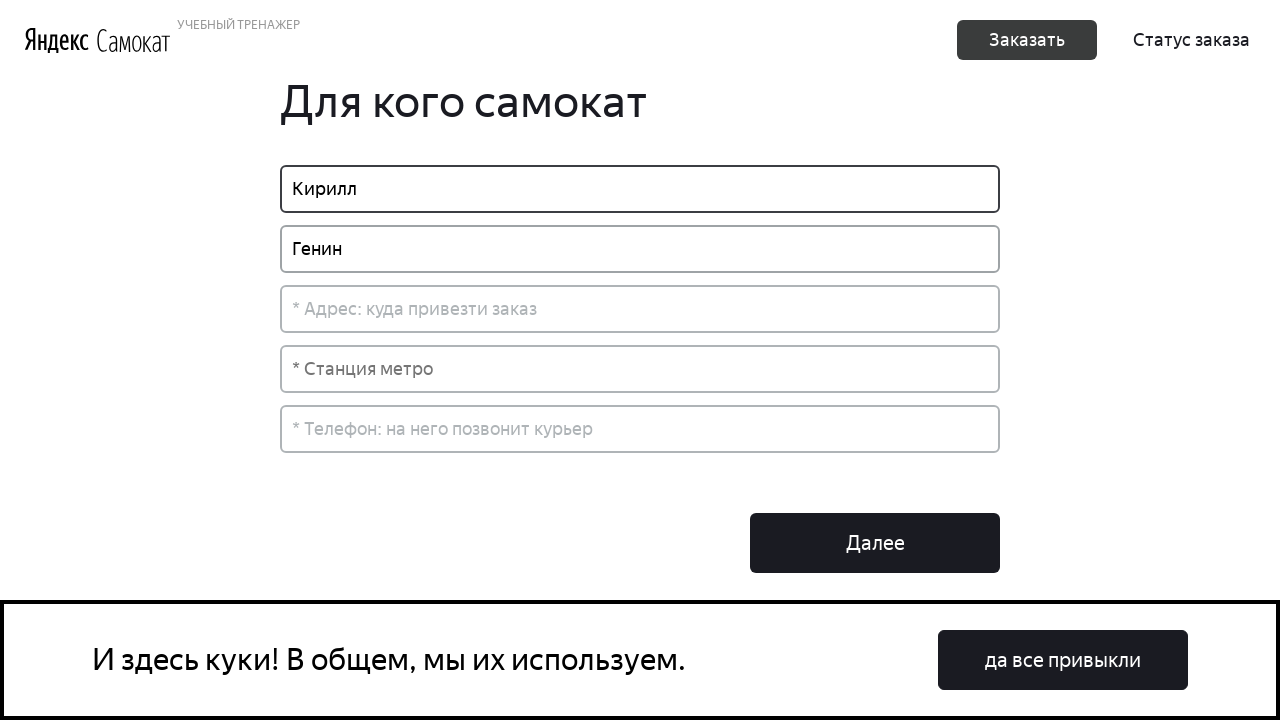

Filled address field with 'Москва' on input[placeholder='* Адрес: куда привезти заказ']
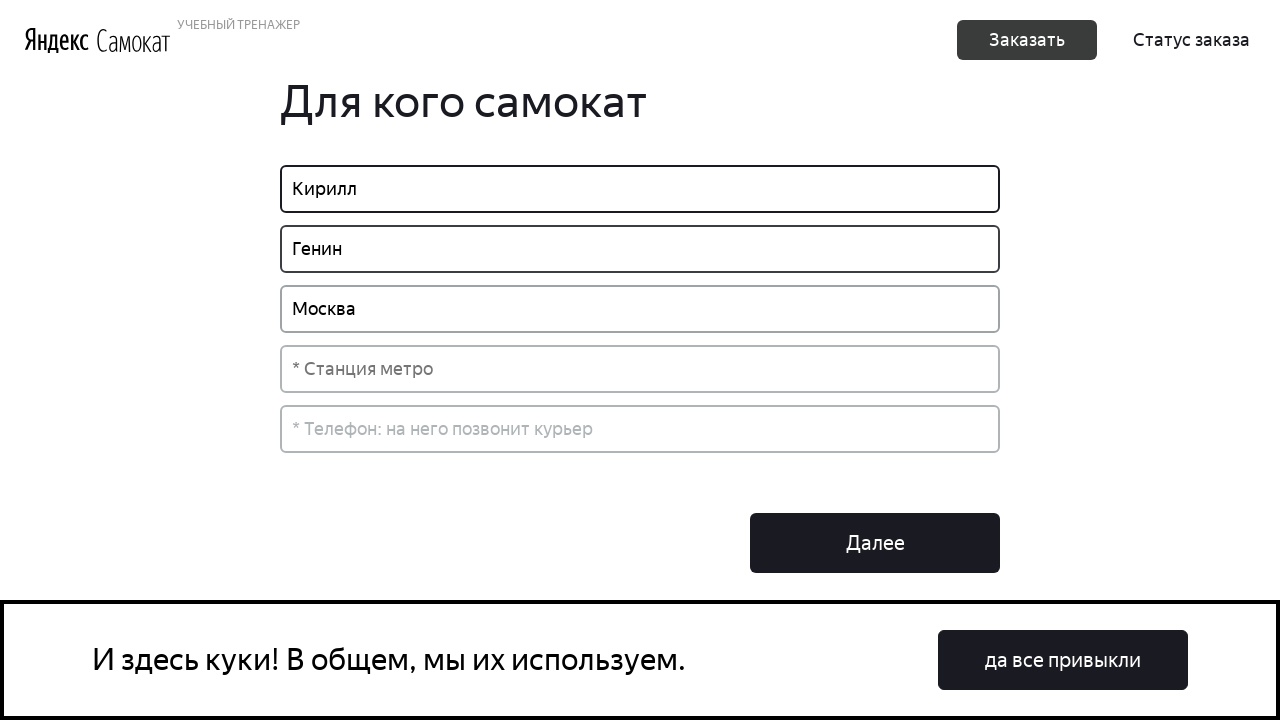

Filled metro station field with 'Лубянка' on input[placeholder='* Станция метро']
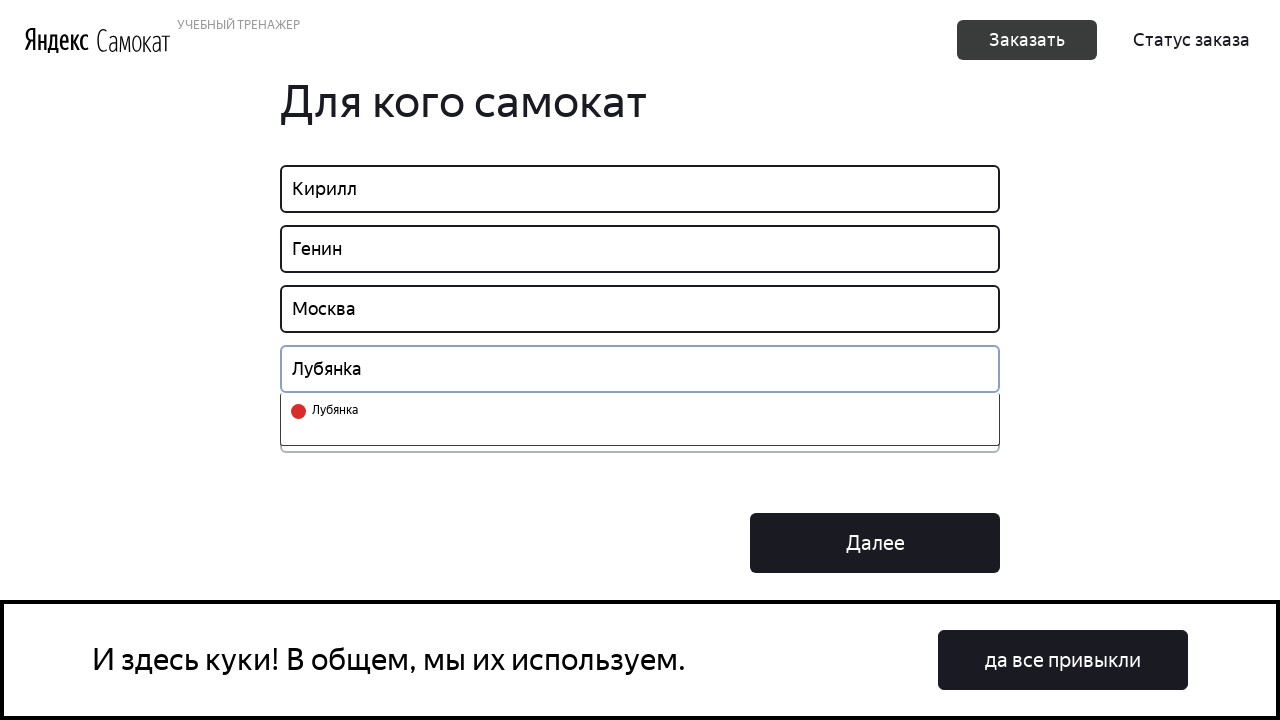

Clicked metro station input to open dropdown at (640, 369) on input[placeholder='* Станция метро']
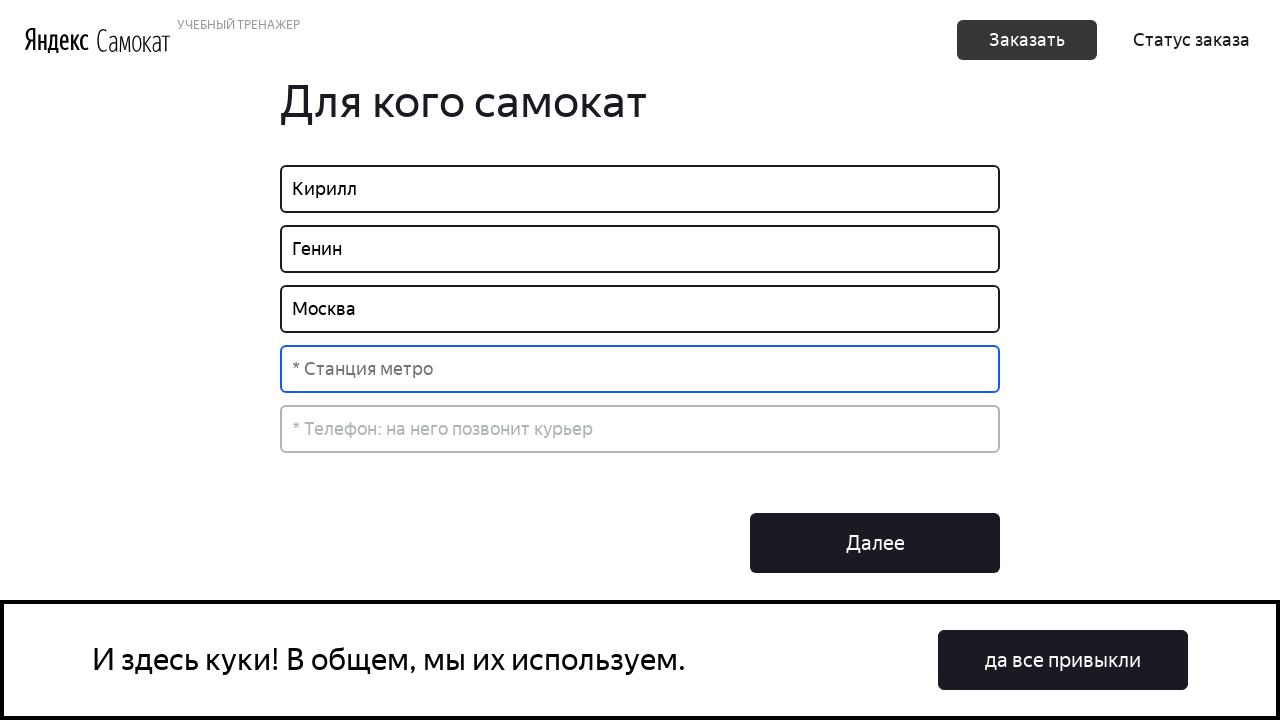

Pressed ArrowDown to navigate dropdown on input[placeholder='* Станция метро']
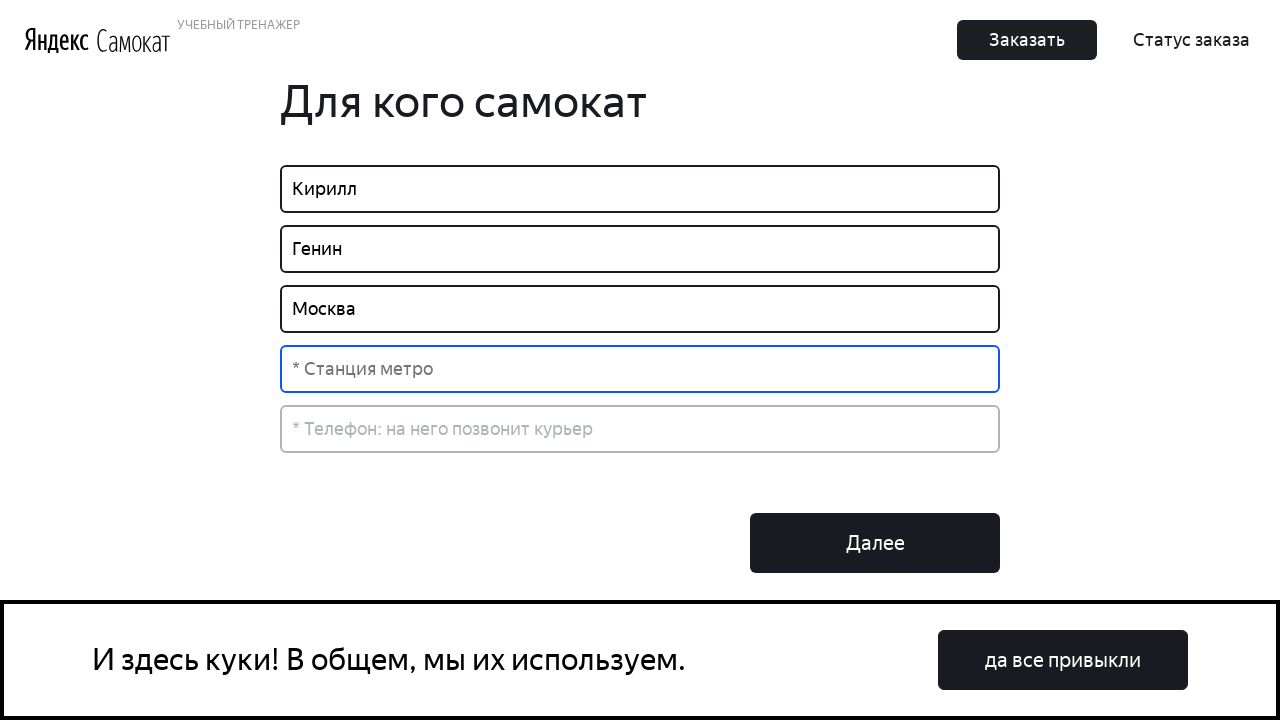

Pressed Enter to select metro station from dropdown on input[placeholder='* Станция метро']
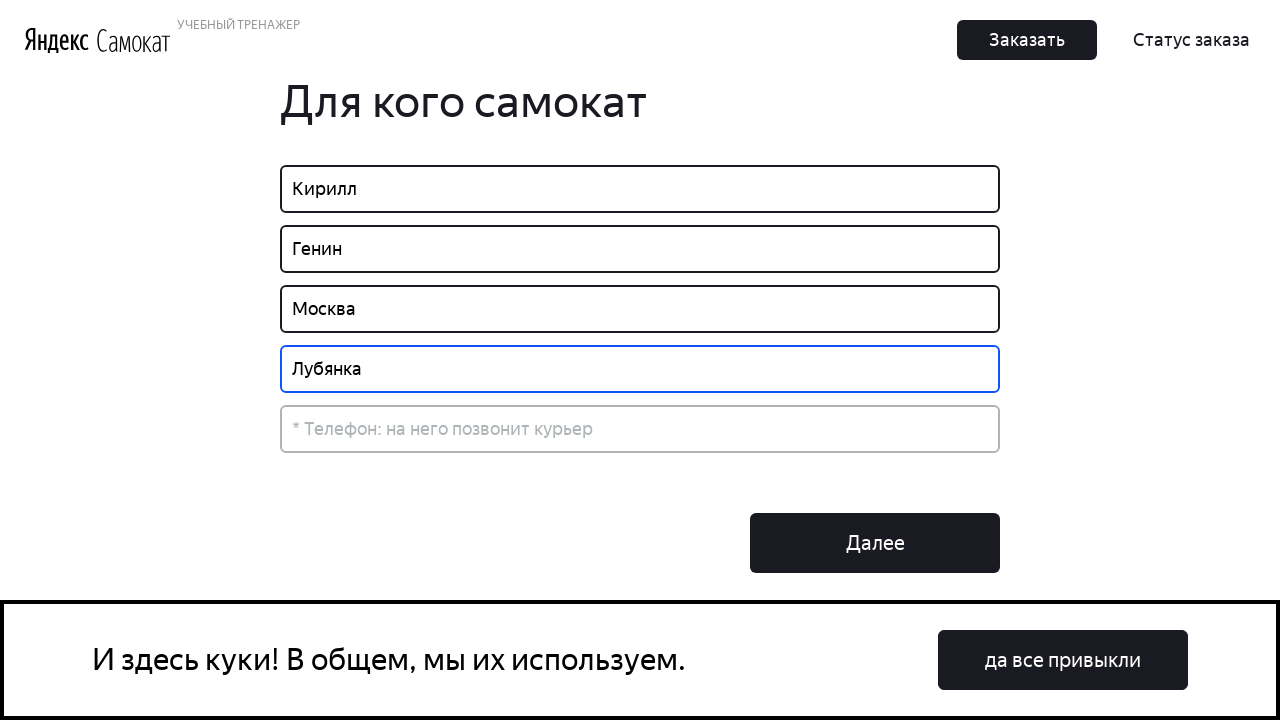

Filled phone number field with '84957777777' on input[placeholder='* Телефон: на него позвонит курьер']
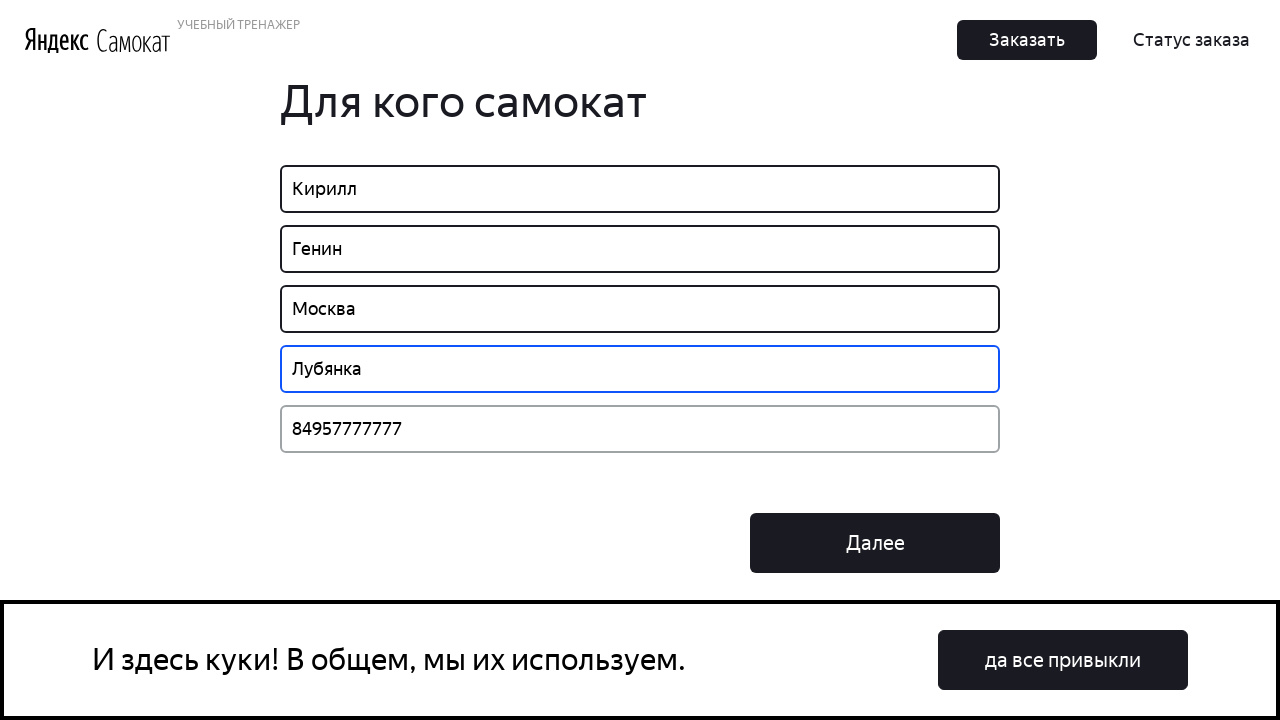

Clicked Next button to proceed to rental details form at (875, 543) on .Button_Middle__1CSJM
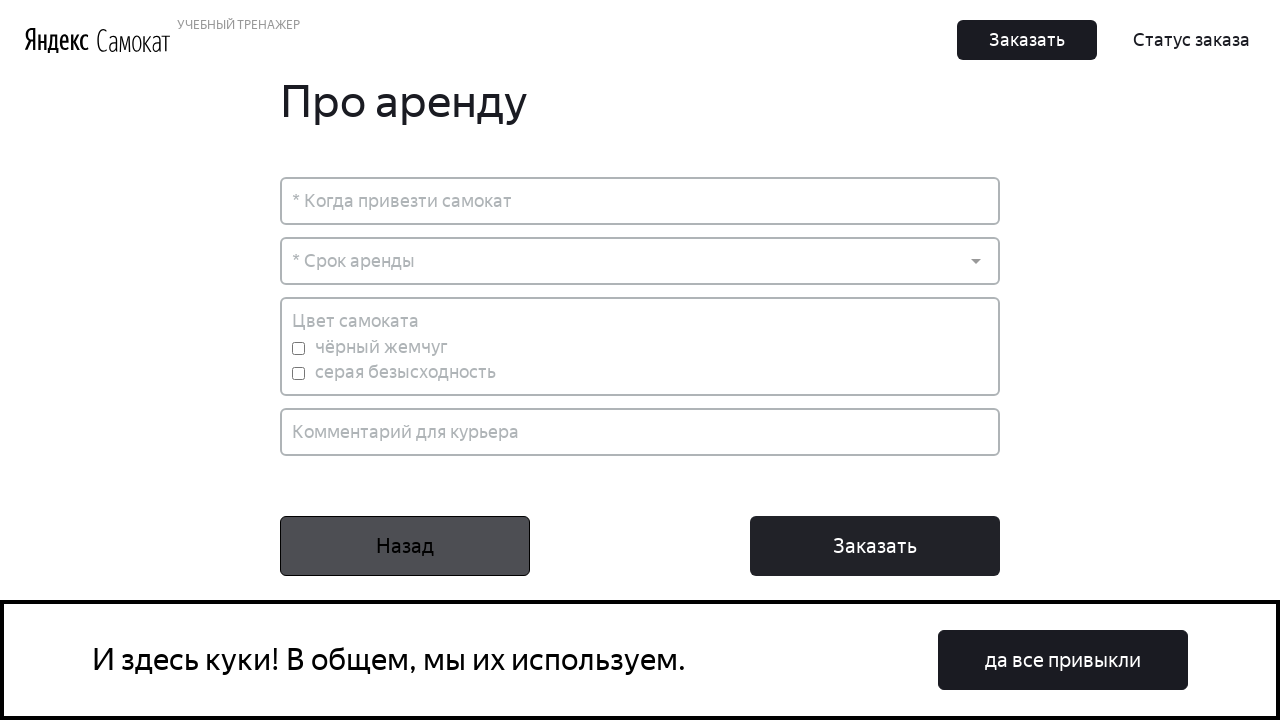

Clicked date picker to open calendar at (640, 201) on input[placeholder='* Когда привезти самокат']
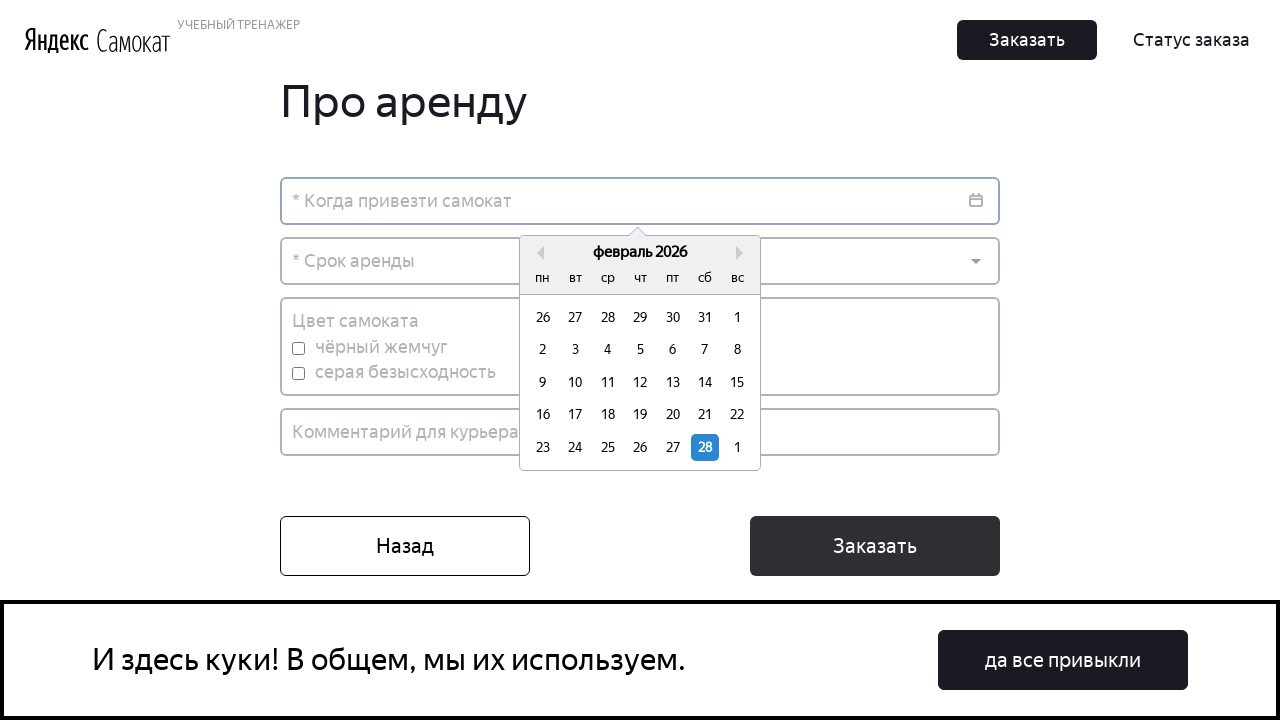

Selected day 16 from calendar at (543, 415) on .react-datepicker__day--016
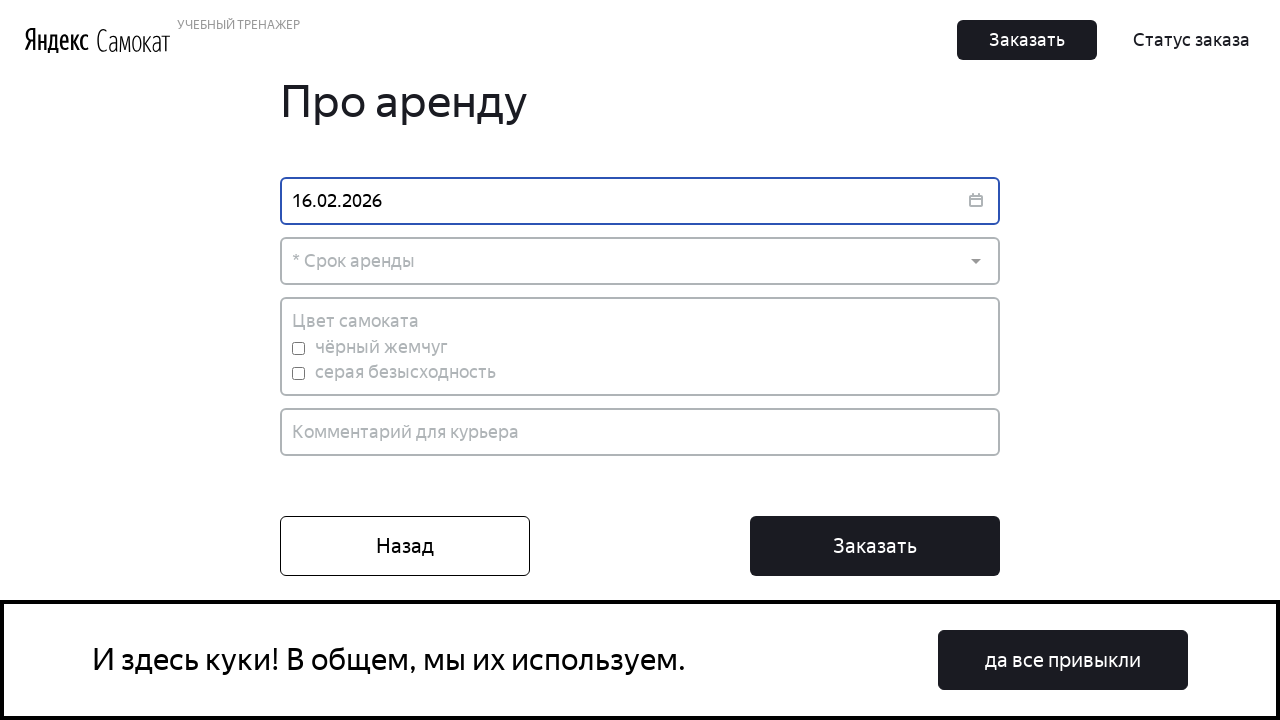

Clicked rental period dropdown to open options at (640, 261) on .Dropdown-placeholder
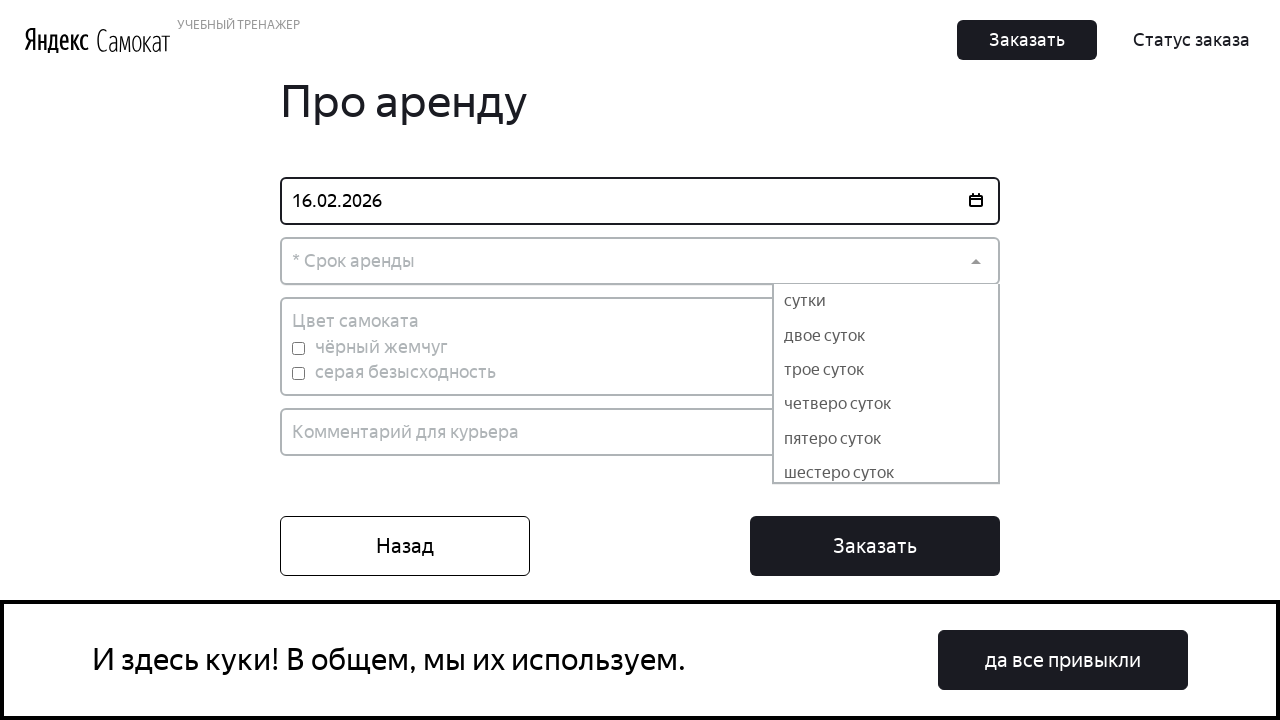

Selected 'двое суток' (two days) rental period at (886, 336) on div:text('двое суток')
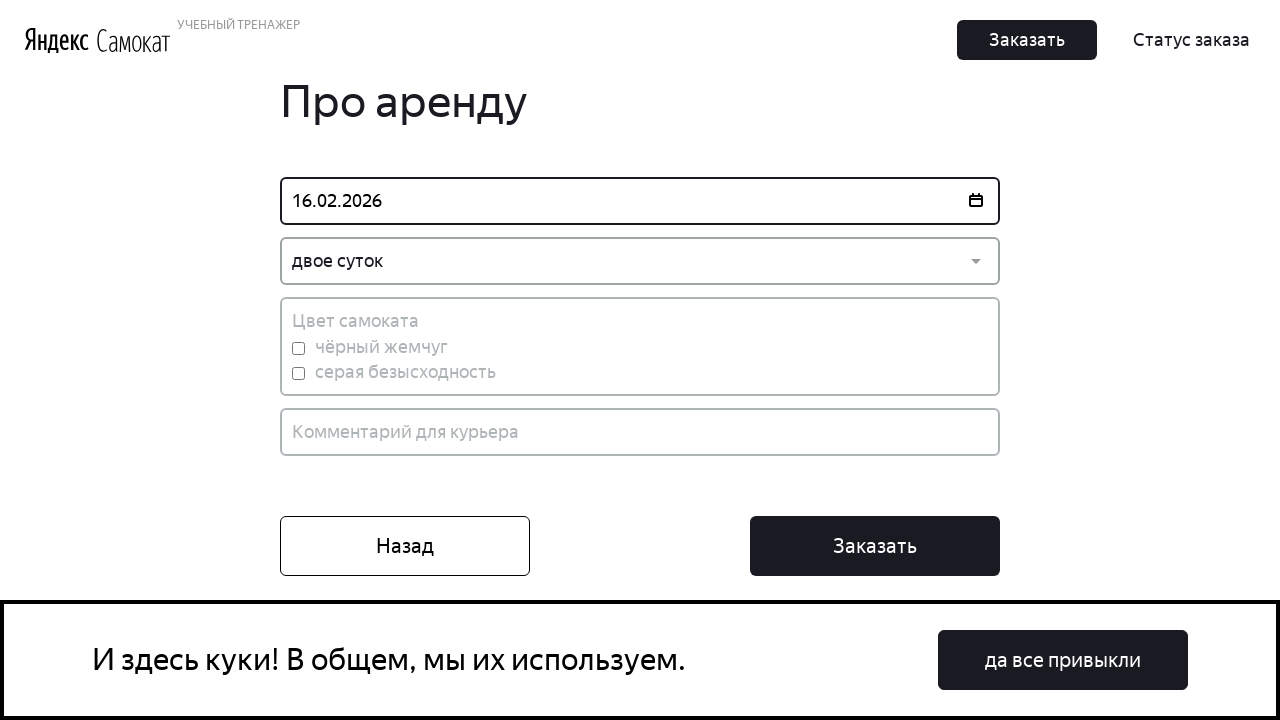

Selected grey scooter color at (298, 373) on #grey
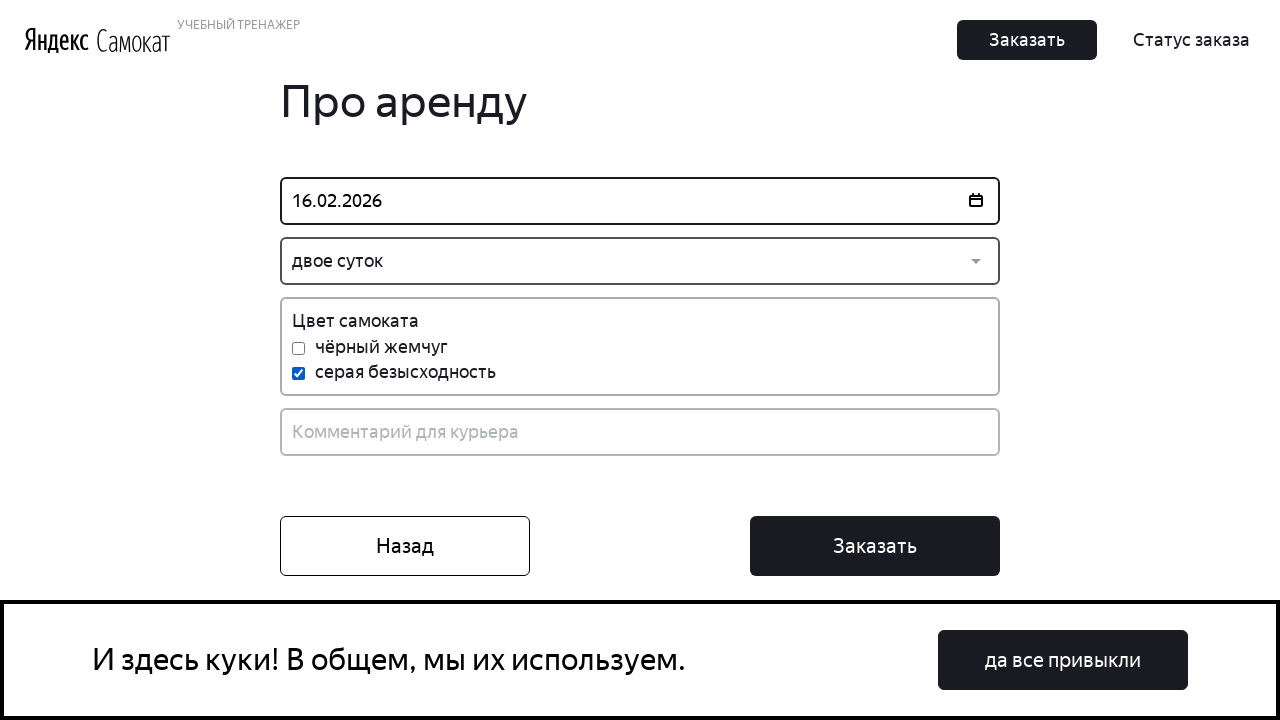

Filled courier comment field with 'Test comment for delivery' on input[placeholder='Комментарий для курьера']
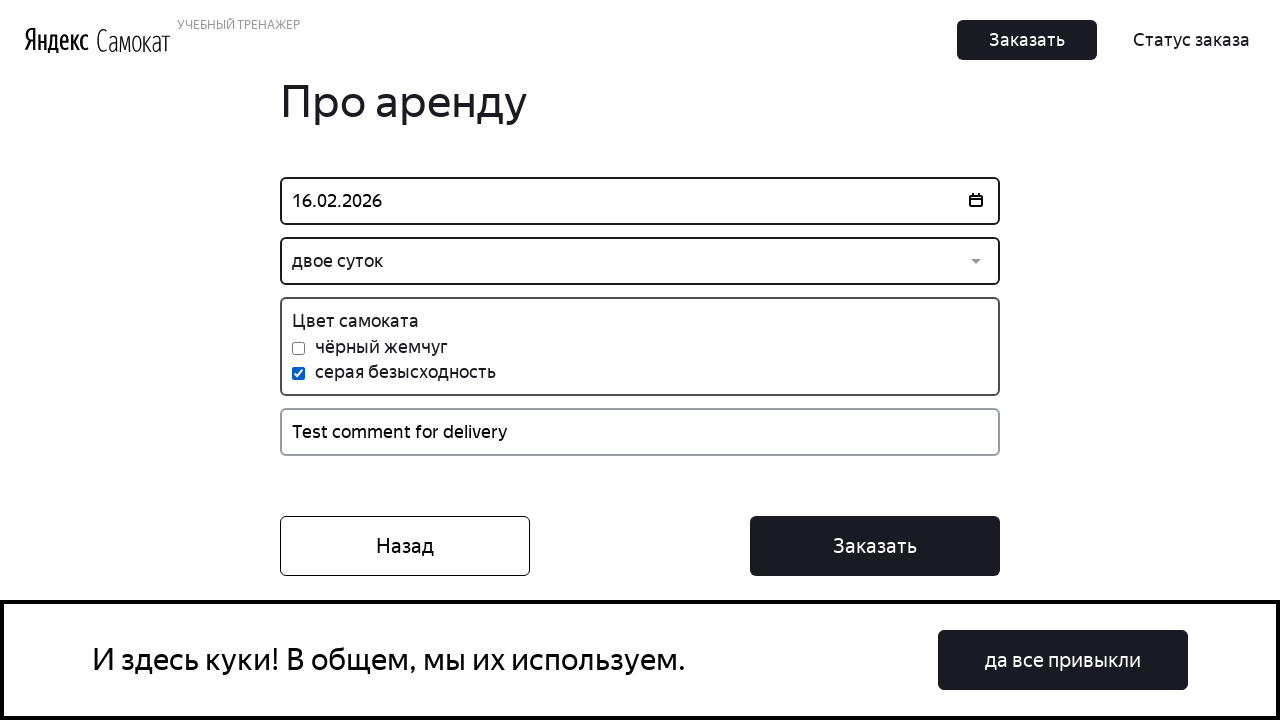

Clicked final Order button to submit the complete order at (405, 546) on .Button_Button__ra12g.Button_Middle__1CSJM
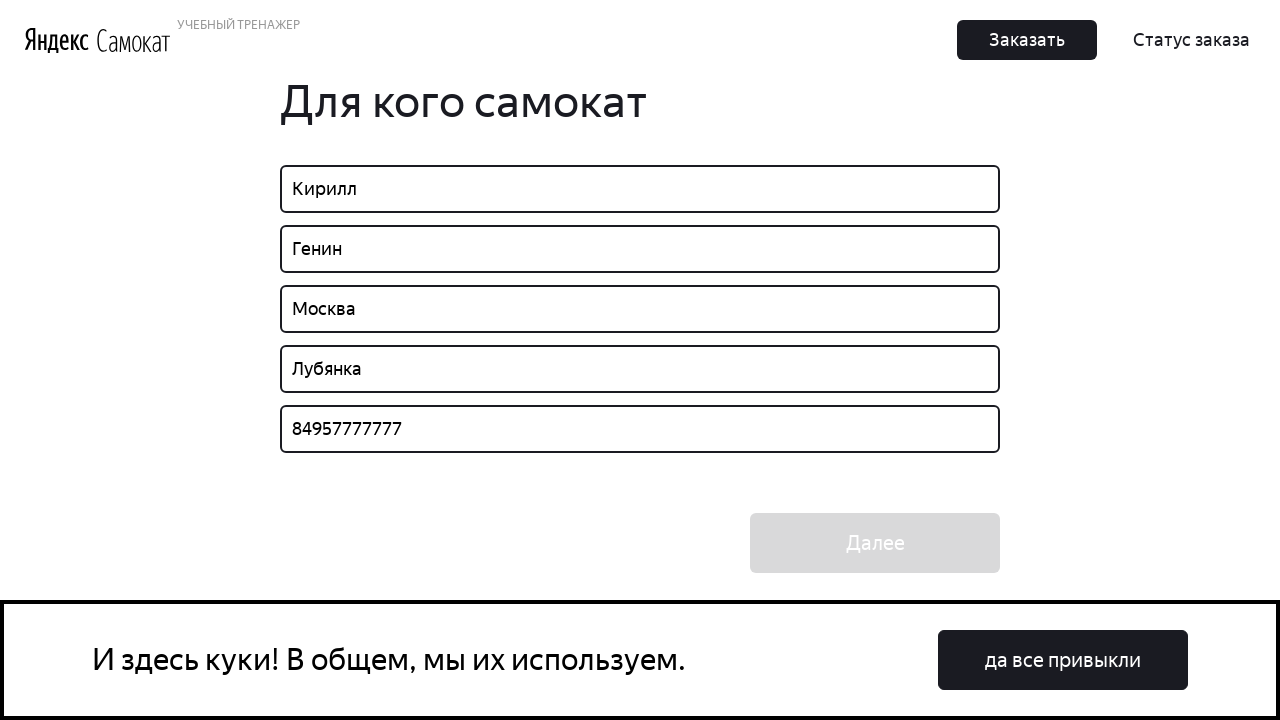

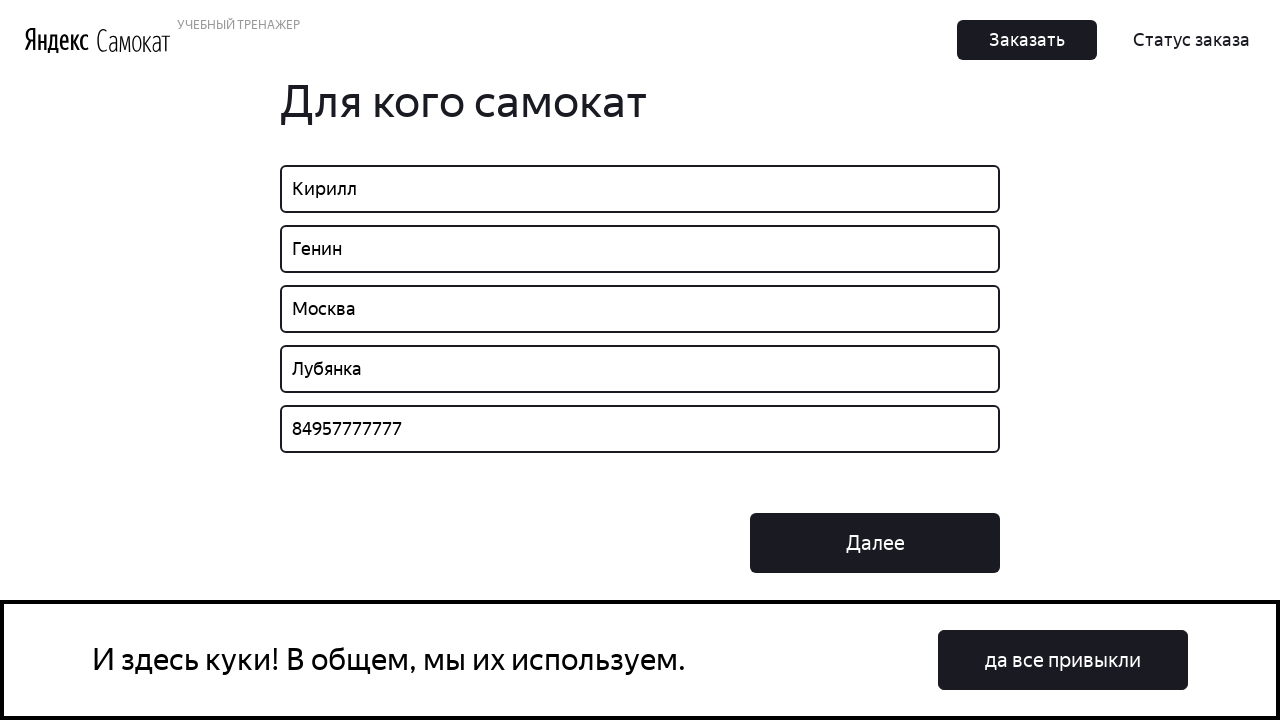